Tests multi-select dropdown functionality by selecting multiple options using different methods and verifying the selections

Starting URL: https://www.letskodeit.com/practice

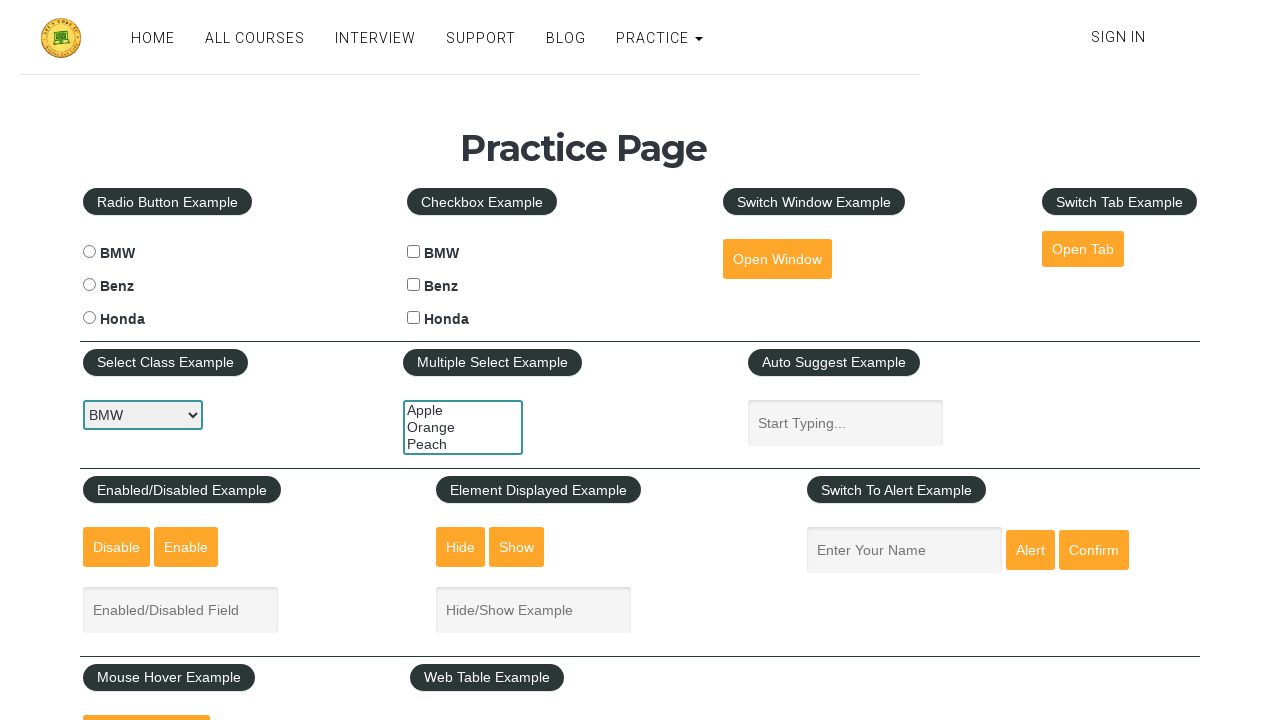

Located multi-select dropdown element
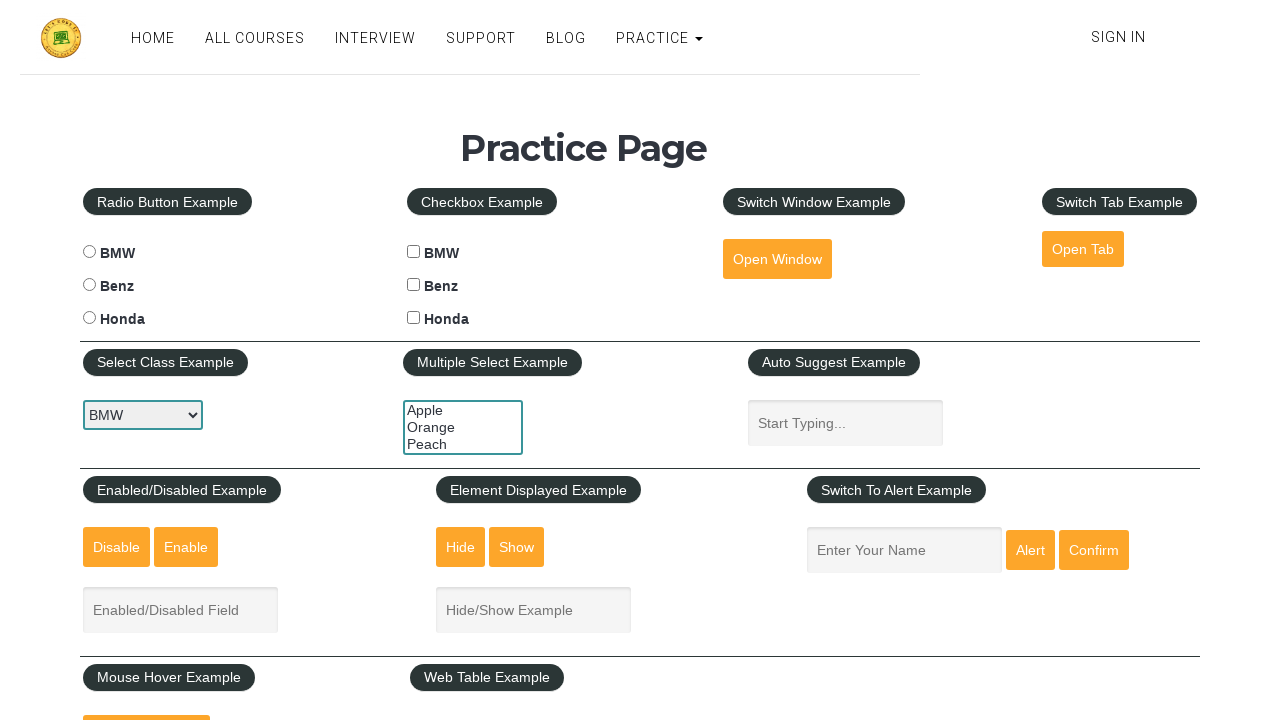

Selected option by index 2 (Peach) on #multiple-select-example
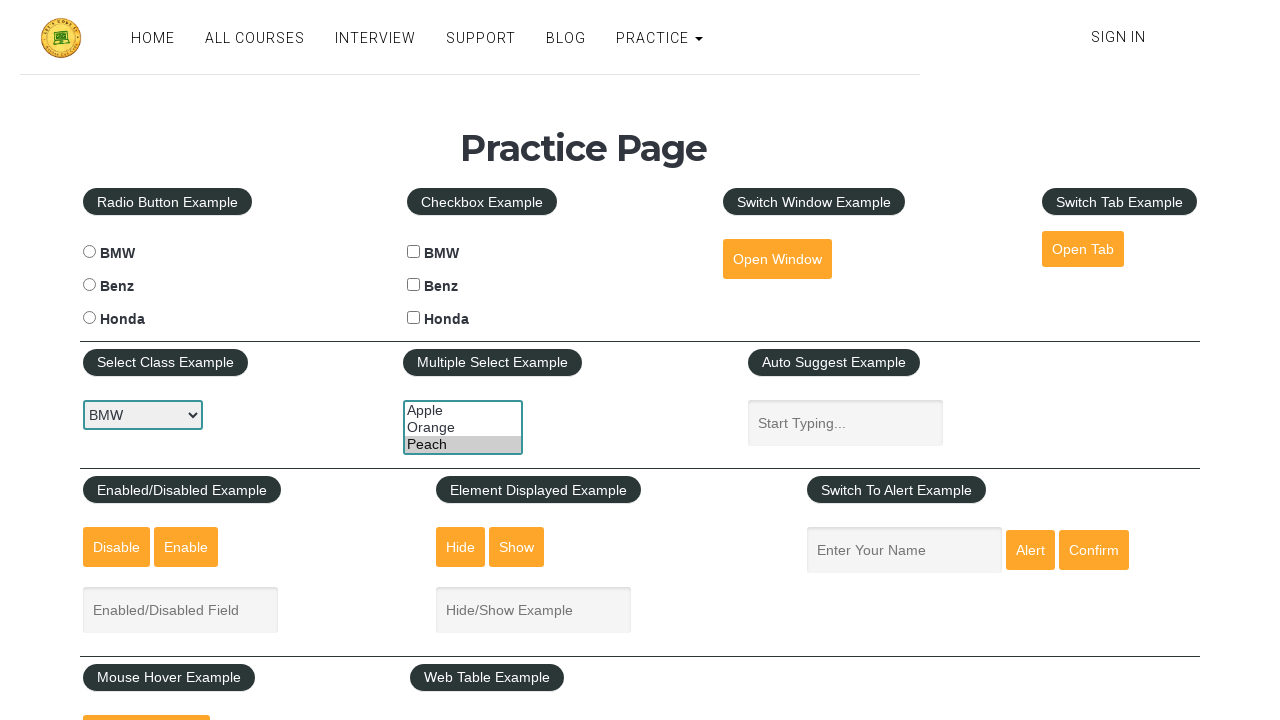

Selected option by label (Apple) on #multiple-select-example
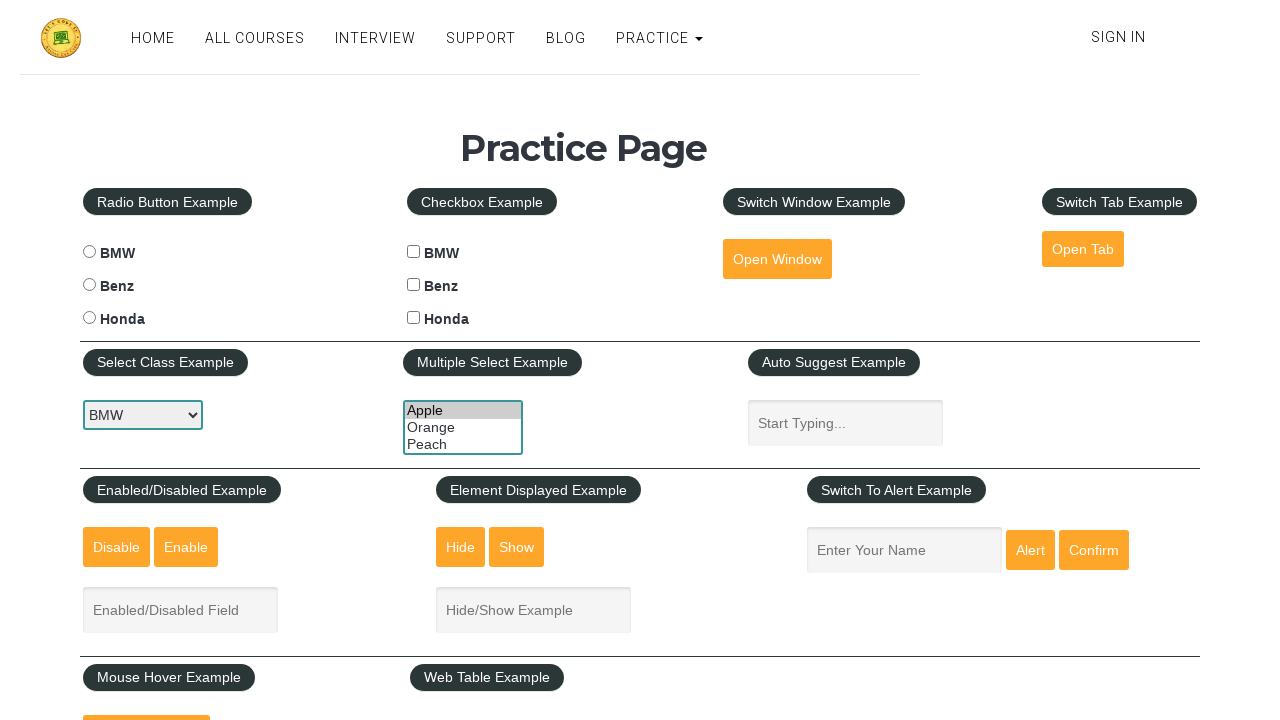

Retrieved all selected options from dropdown
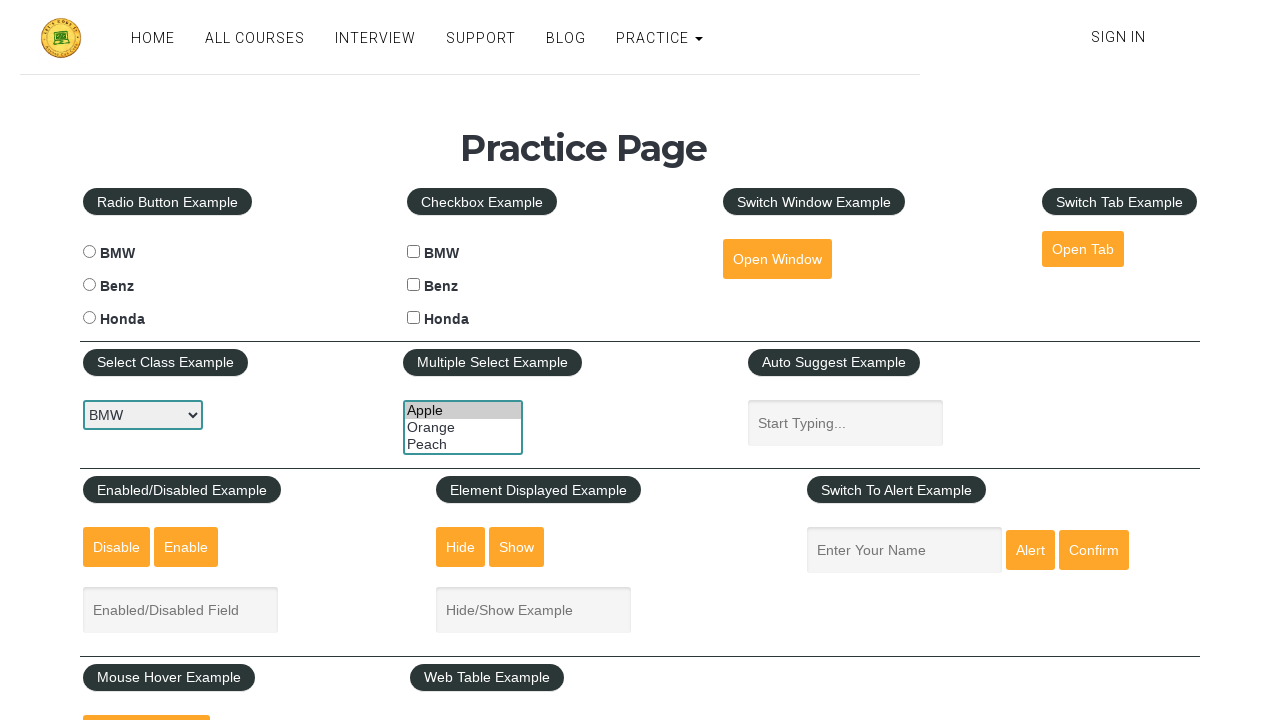

Verified selected option: Apple
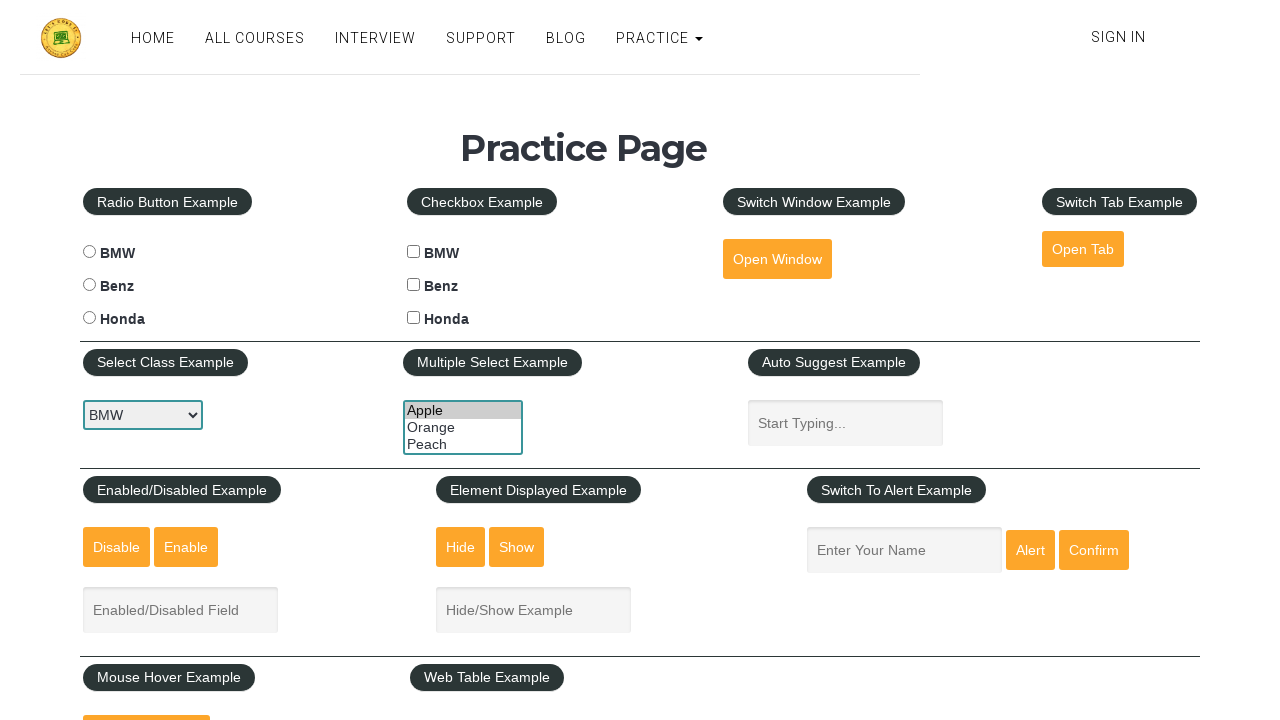

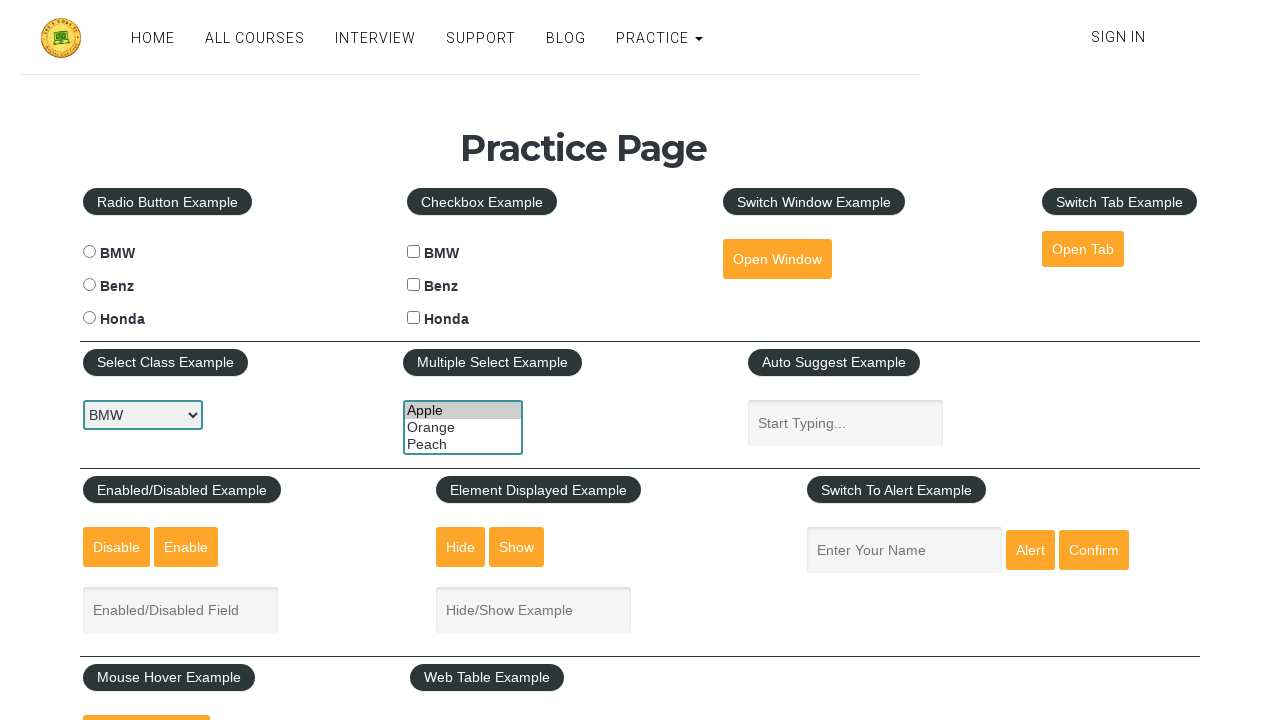